Tests radio button functionality by selecting radio button options.

Starting URL: https://demoapps.qspiders.com/ui?scenario=1

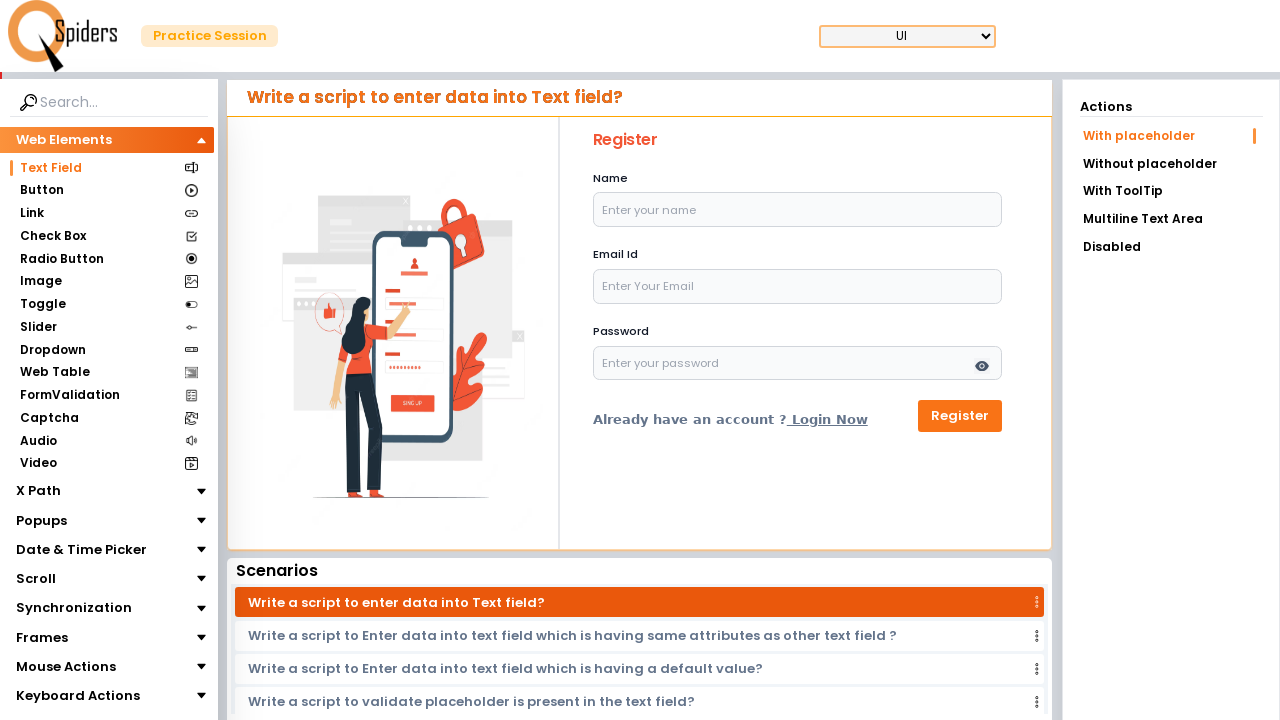

Clicked on Radio Button section at (62, 259) on internal:text="Radio Button"i
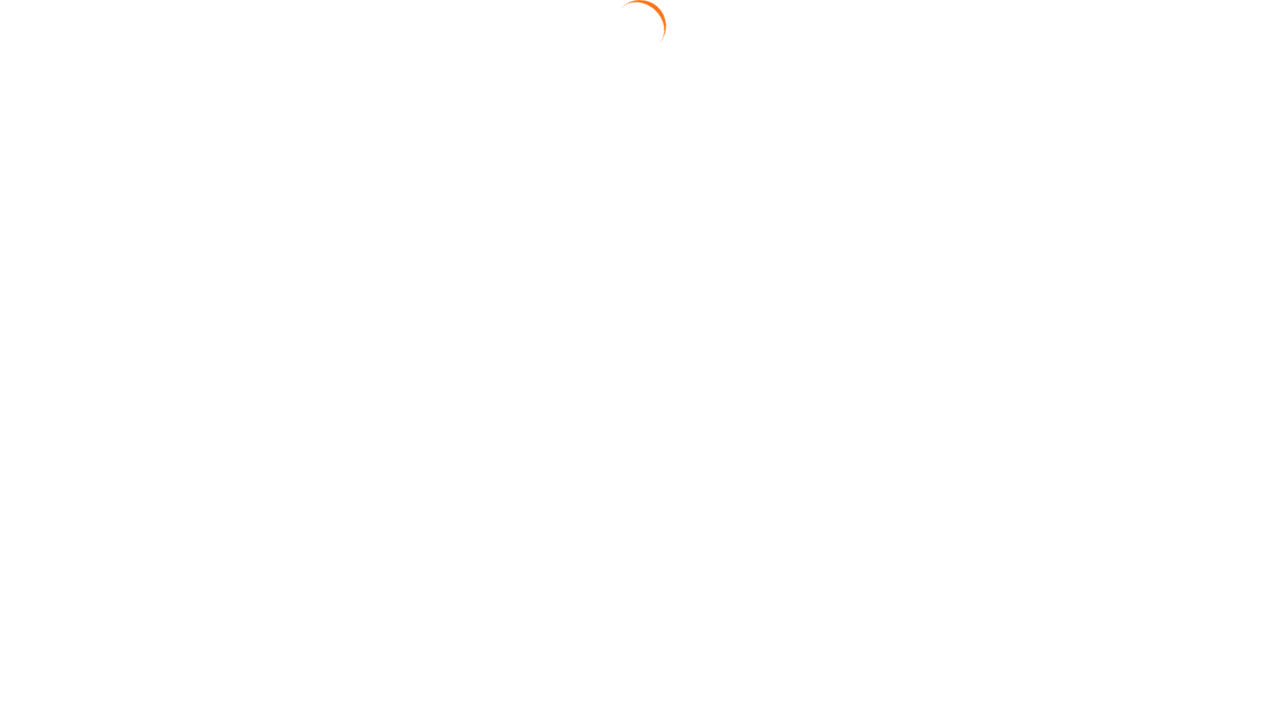

Selected radio button option 'attended_e' at (830, 240) on #attended_e
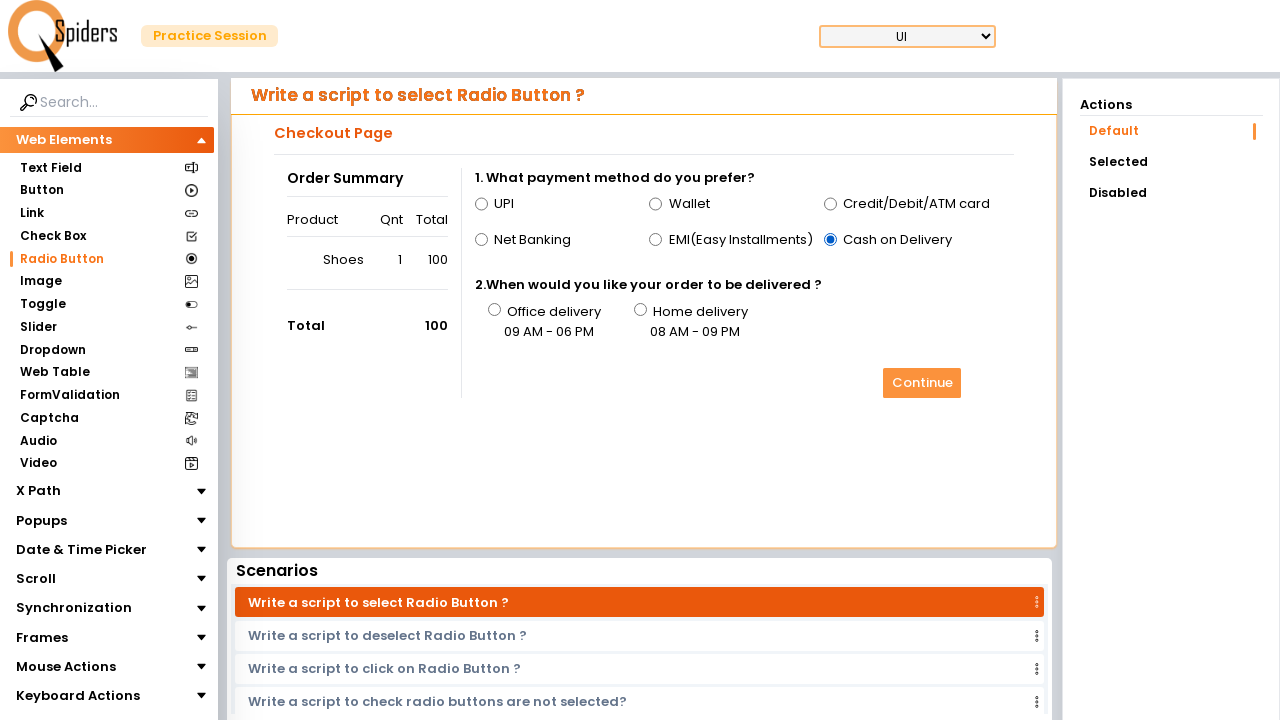

Selected radio button option 'willin_b' at (640, 310) on #willin_b
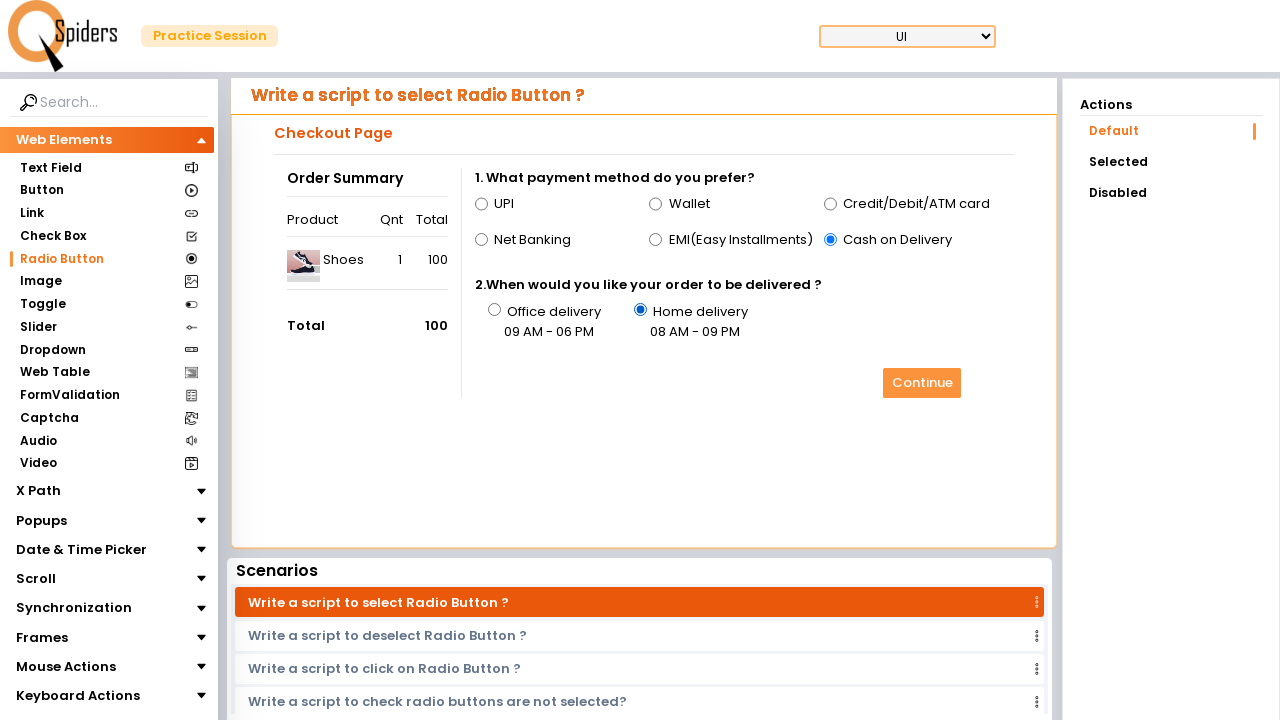

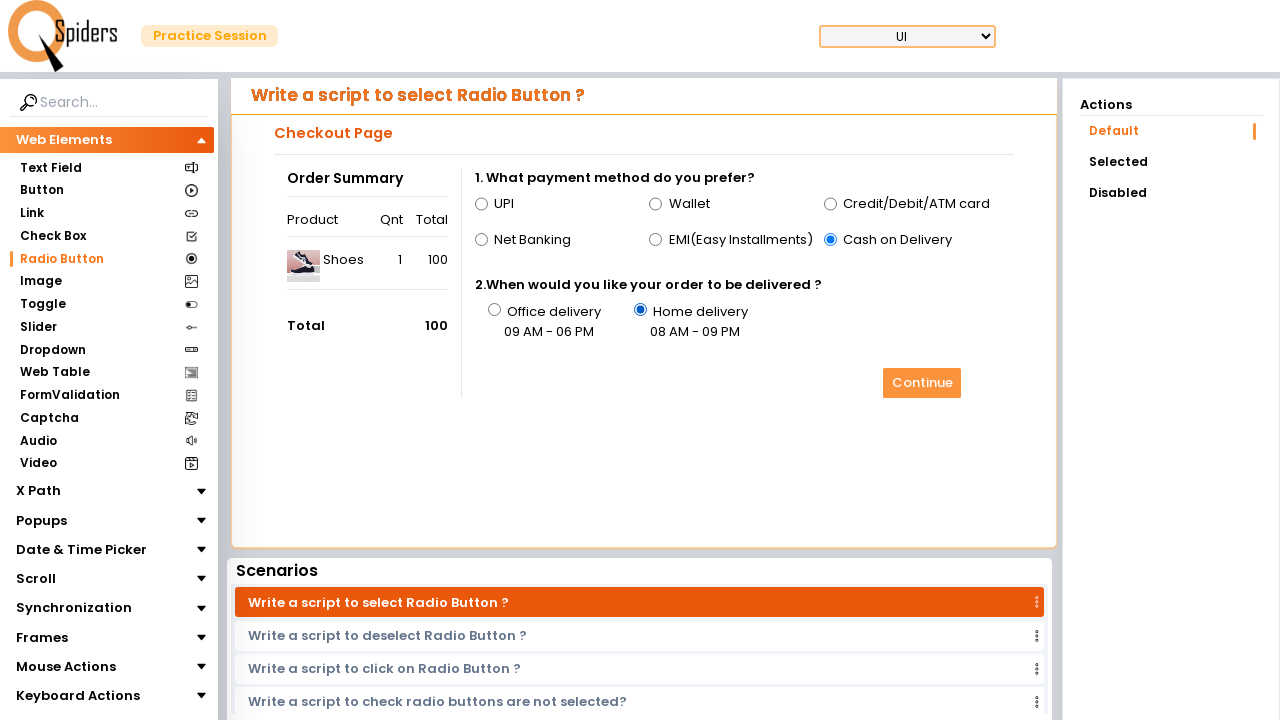